Tests that the complete all checkbox updates state when individual items are completed or cleared

Starting URL: https://demo.playwright.dev/todomvc

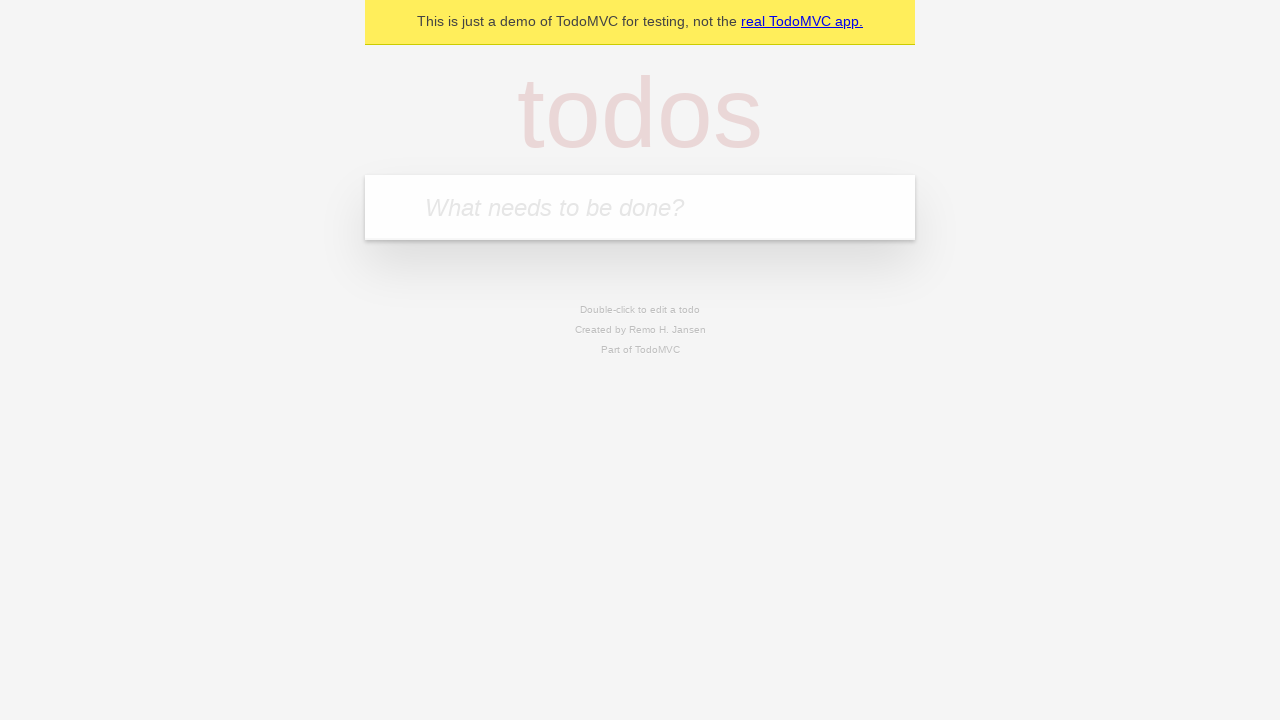

Filled new todo field with 'buy some cheese' on internal:attr=[placeholder="What needs to be done?"i]
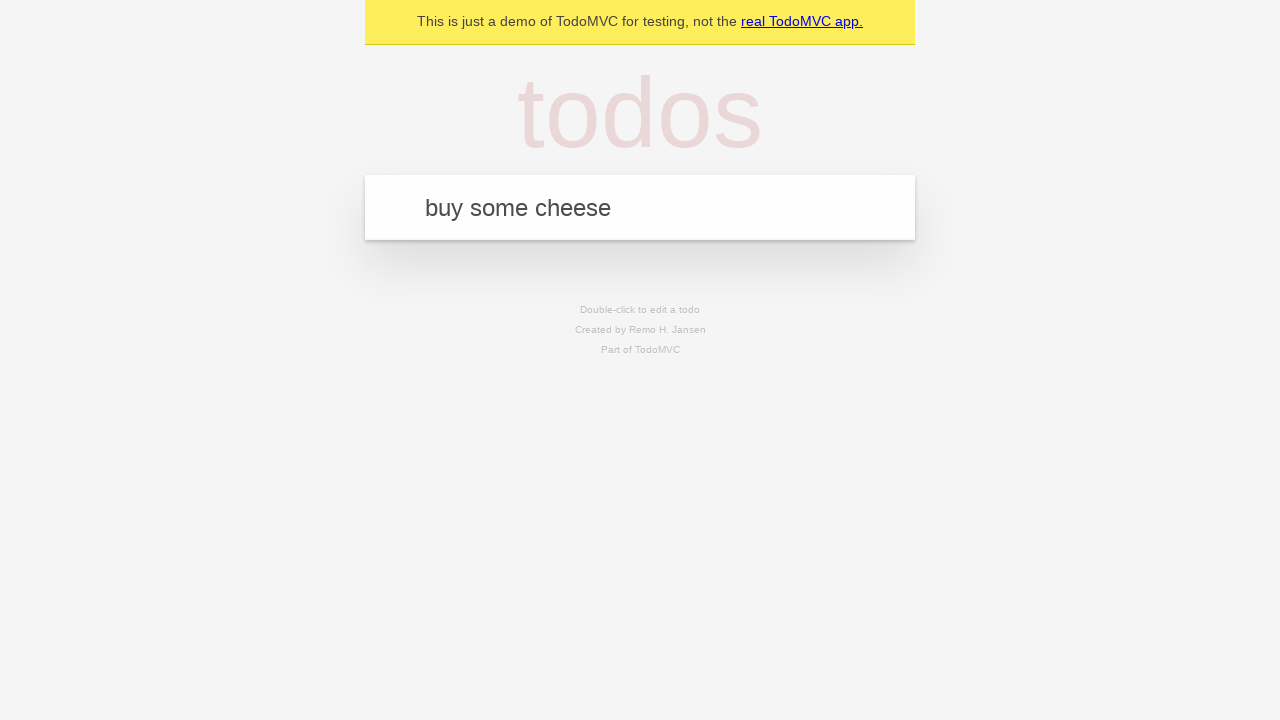

Pressed Enter to create todo 'buy some cheese' on internal:attr=[placeholder="What needs to be done?"i]
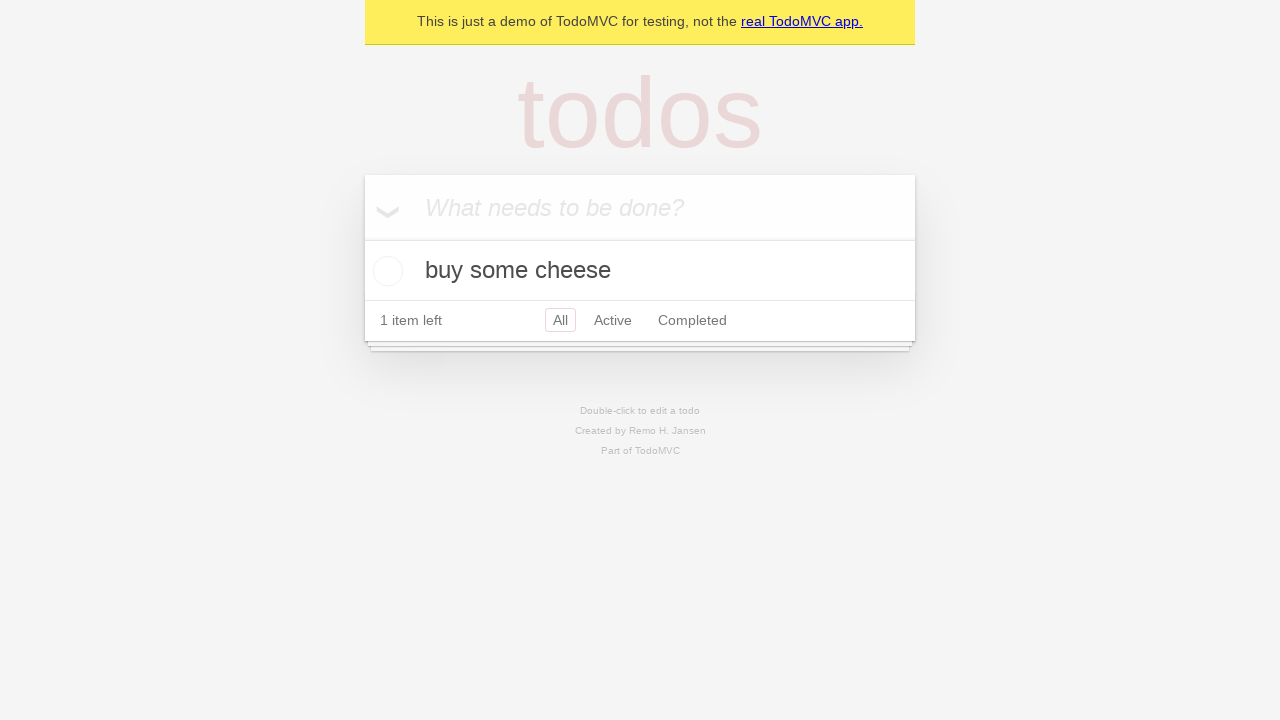

Filled new todo field with 'feed the cat' on internal:attr=[placeholder="What needs to be done?"i]
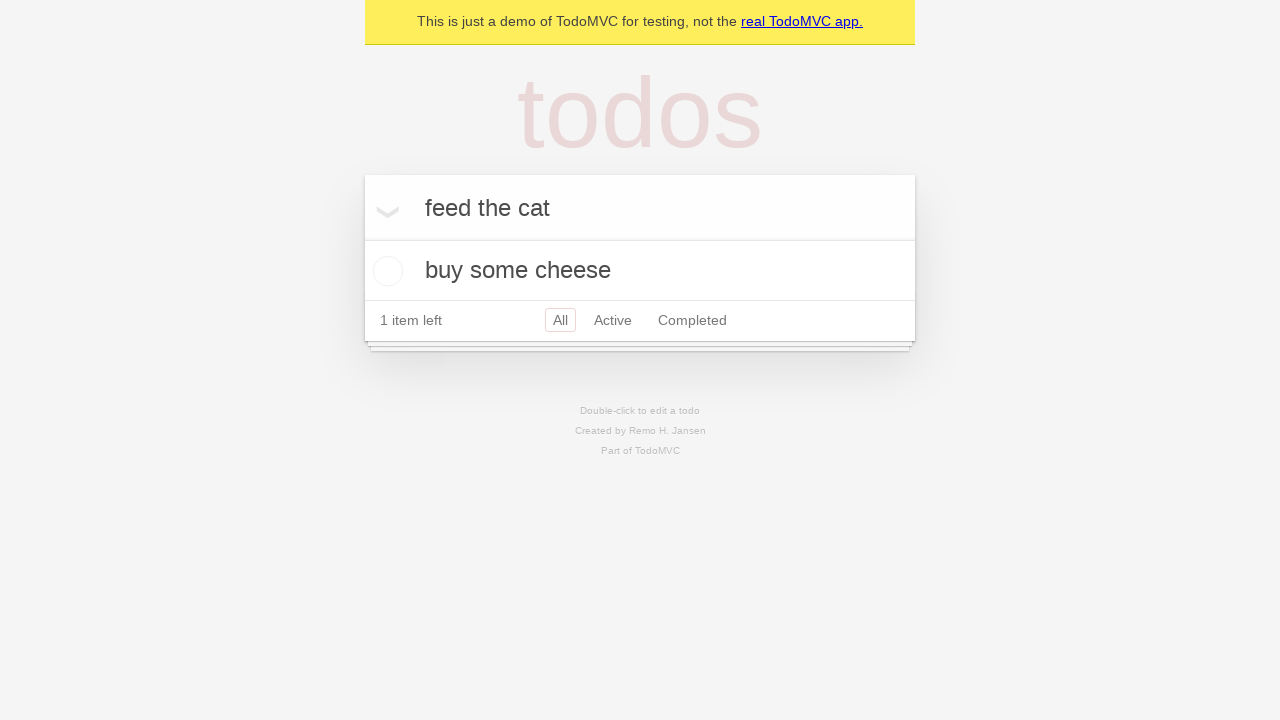

Pressed Enter to create todo 'feed the cat' on internal:attr=[placeholder="What needs to be done?"i]
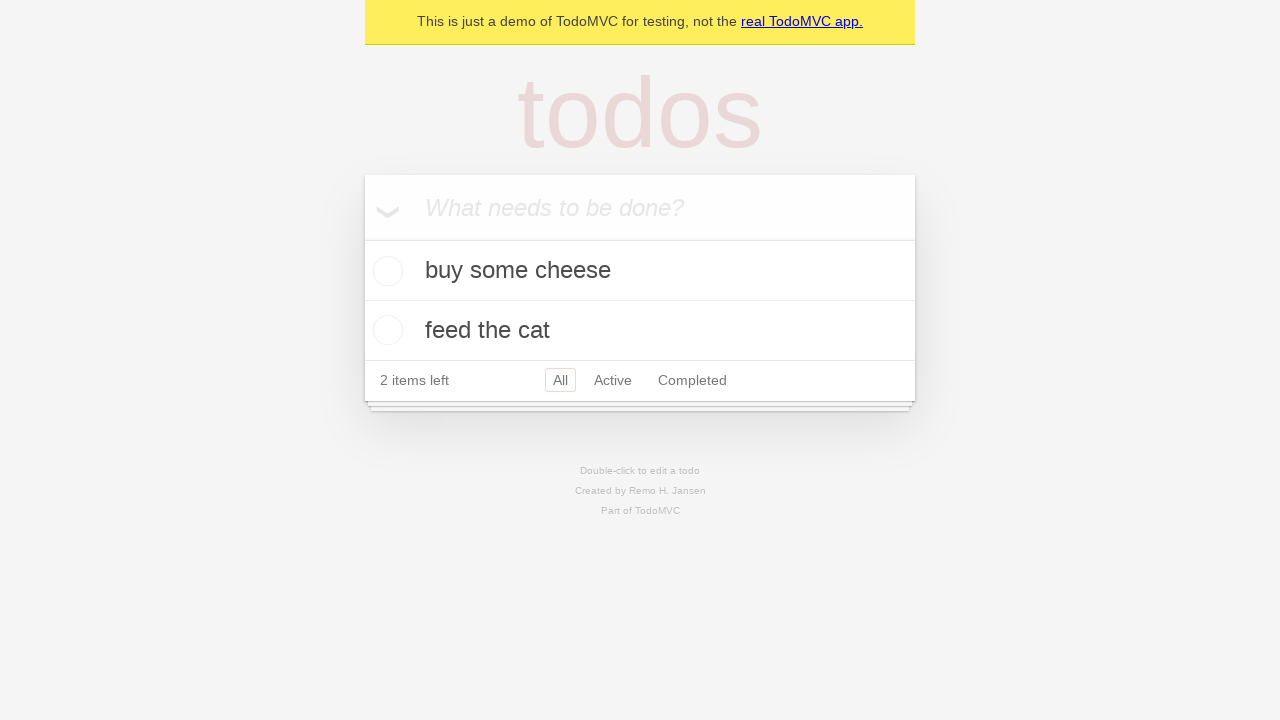

Filled new todo field with 'book a doctors appointment' on internal:attr=[placeholder="What needs to be done?"i]
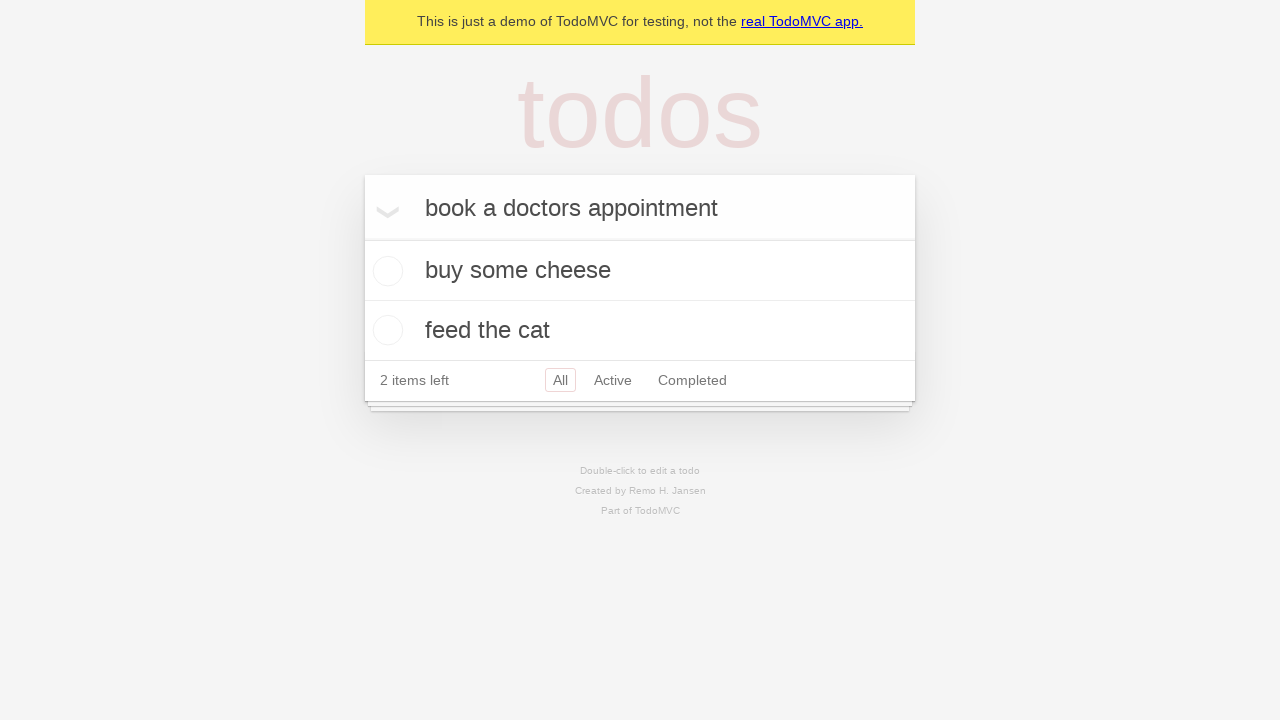

Pressed Enter to create todo 'book a doctors appointment' on internal:attr=[placeholder="What needs to be done?"i]
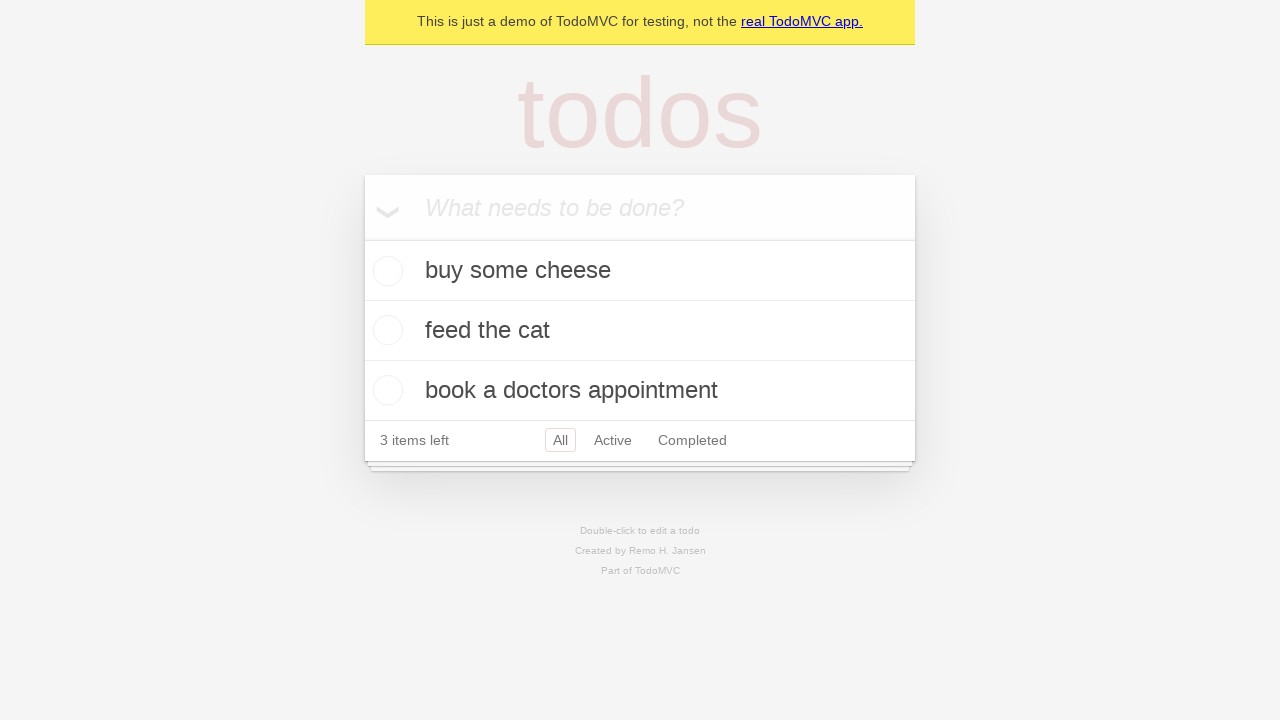

Checked 'Mark all as complete' checkbox to complete all todos at (362, 238) on internal:label="Mark all as complete"i
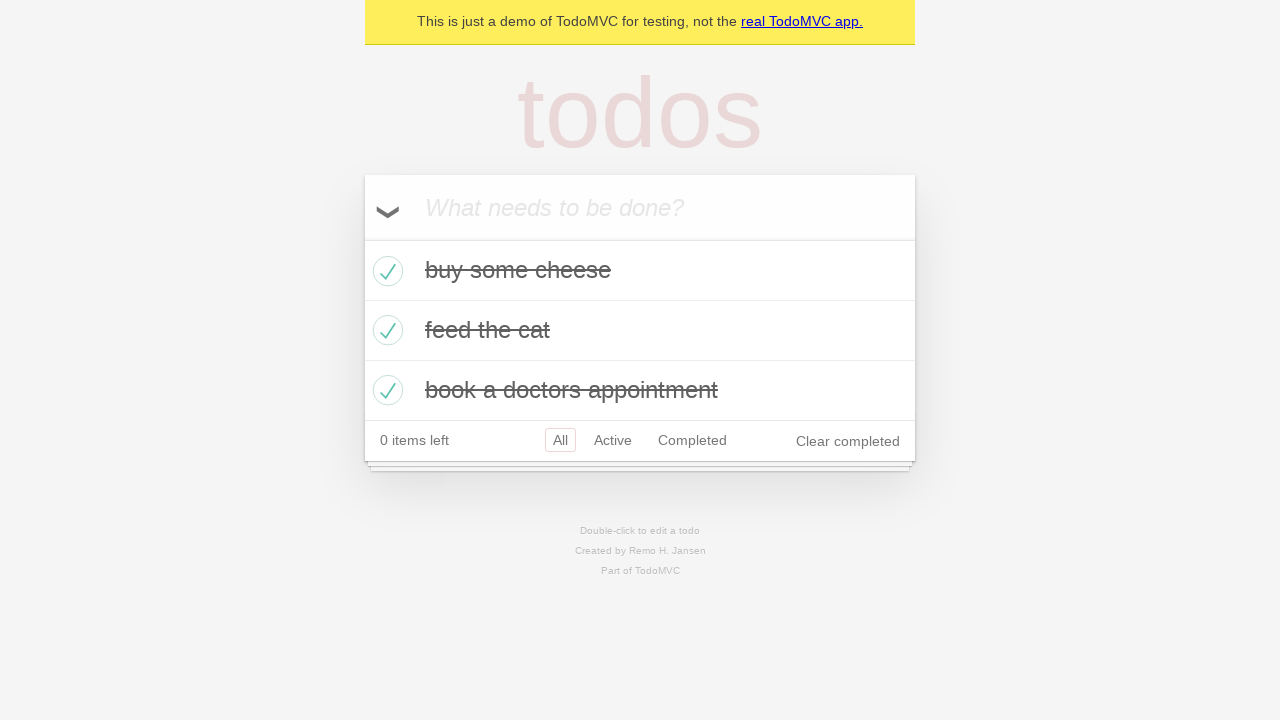

Unchecked the first todo item at (385, 271) on internal:testid=[data-testid="todo-item"s] >> nth=0 >> internal:role=checkbox
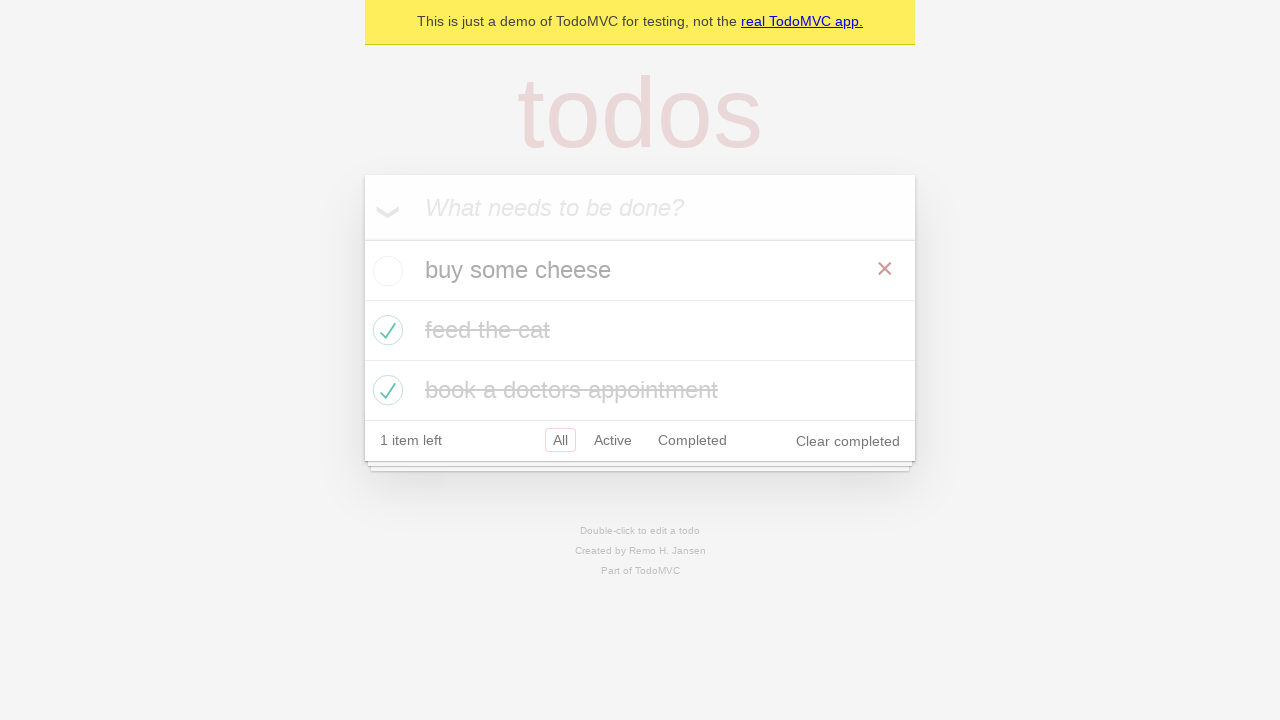

Checked the first todo item again at (385, 271) on internal:testid=[data-testid="todo-item"s] >> nth=0 >> internal:role=checkbox
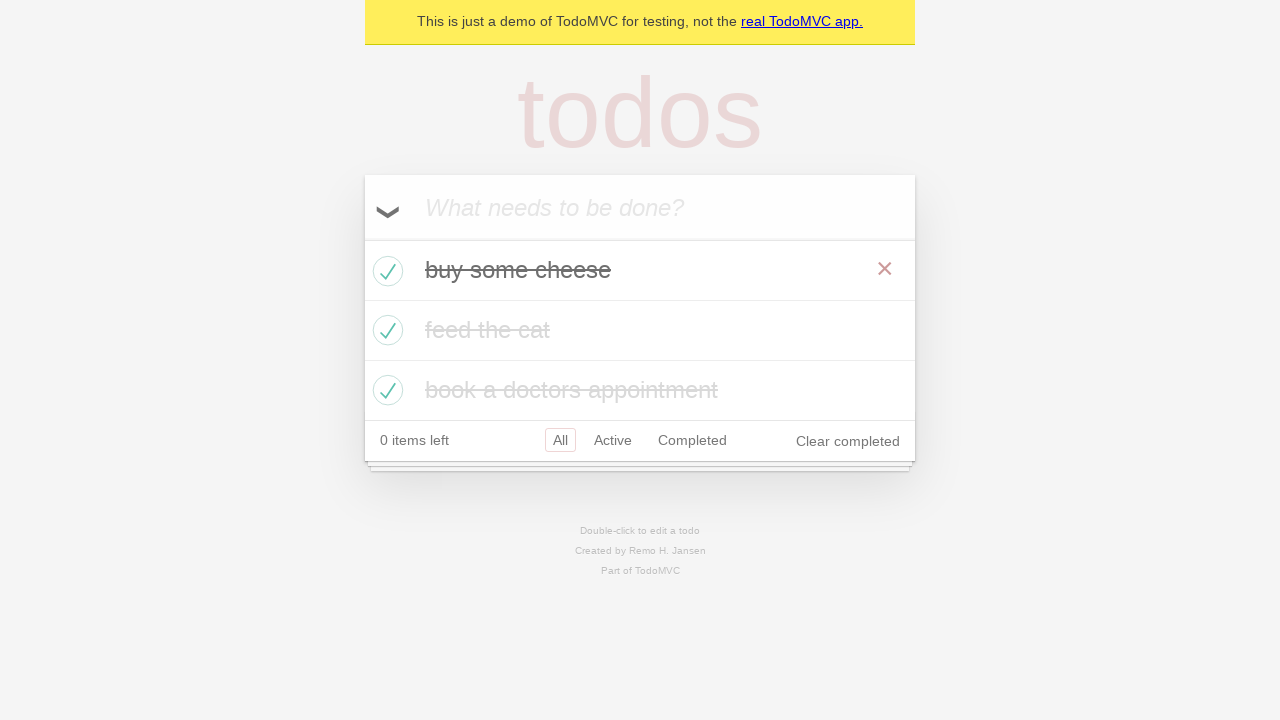

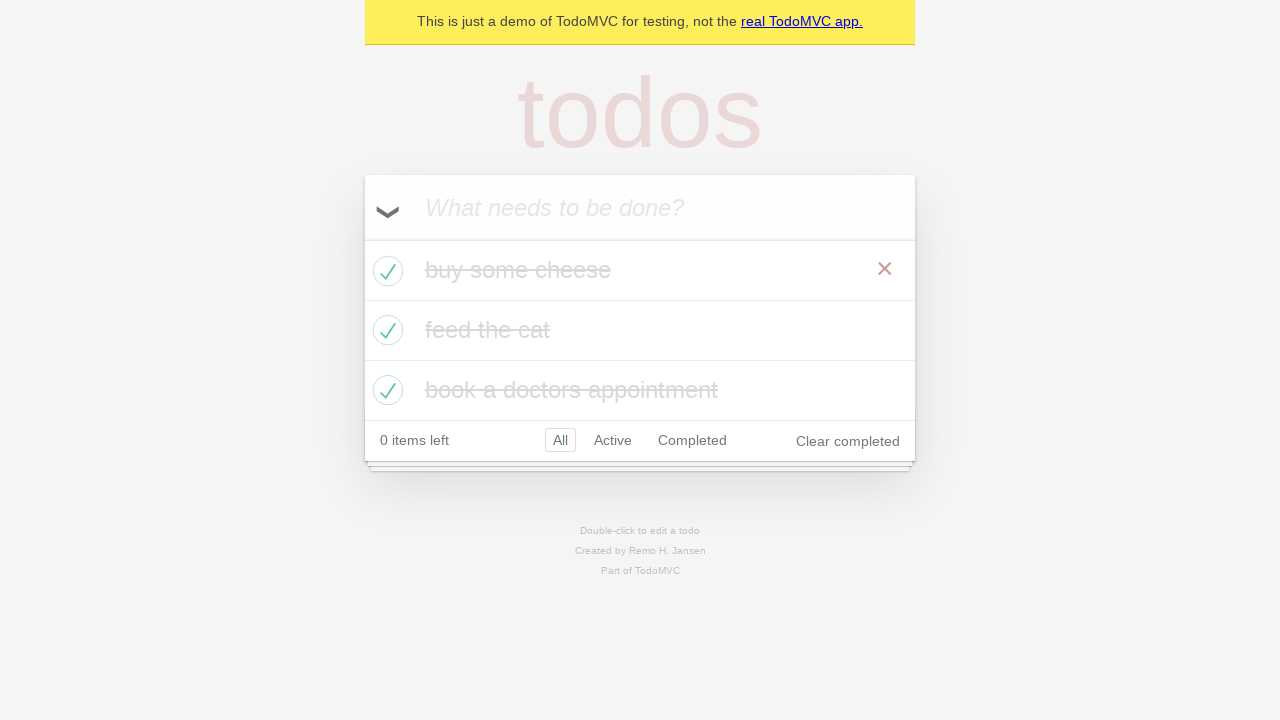